Tests opting out of A/B tests by first verifying the page shows A/B test content, then adding an opt-out cookie and refreshing to confirm the page shows non-A/B test content.

Starting URL: http://the-internet.herokuapp.com/abtest

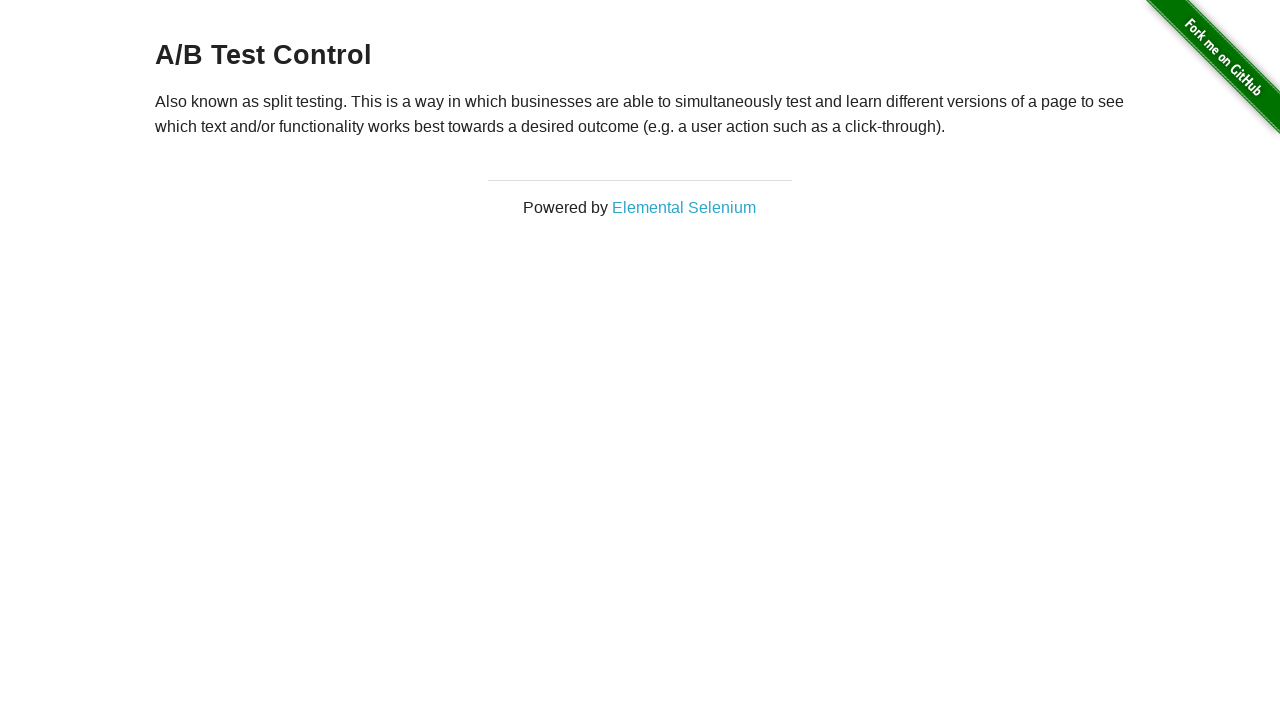

Waited for h3 heading to load on A/B test page
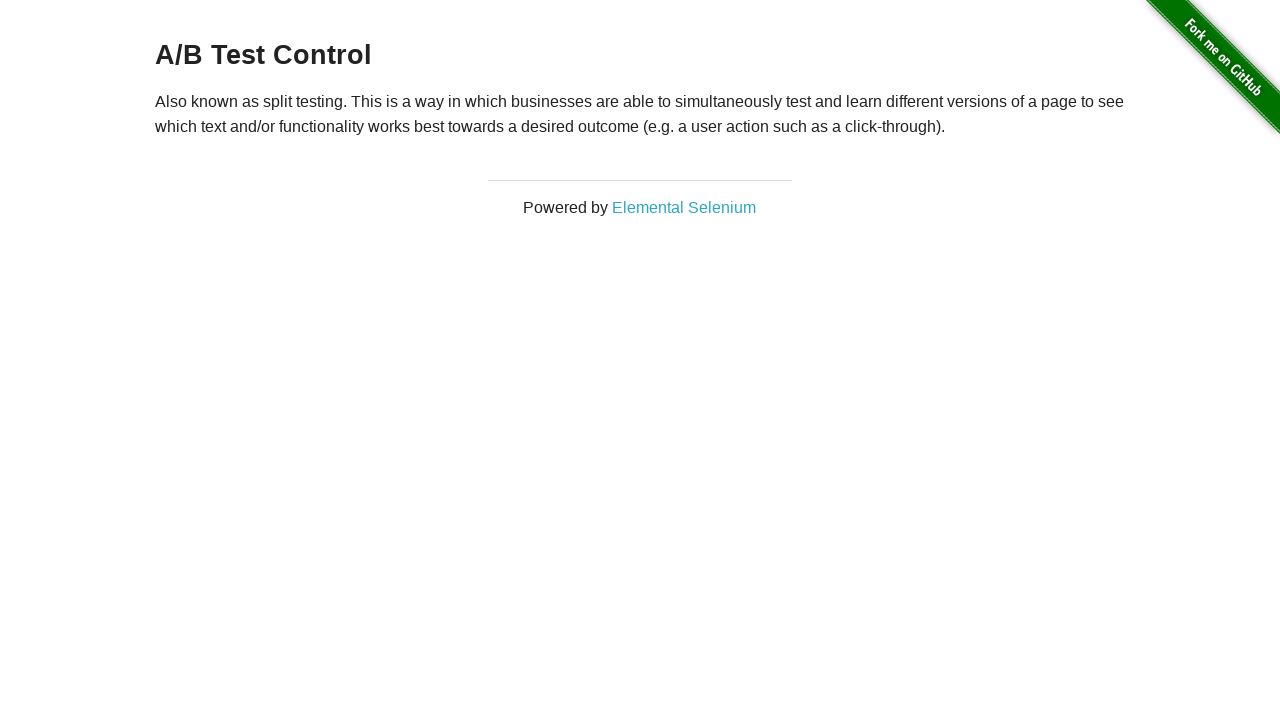

Retrieved initial heading text: 'A/B Test Control'
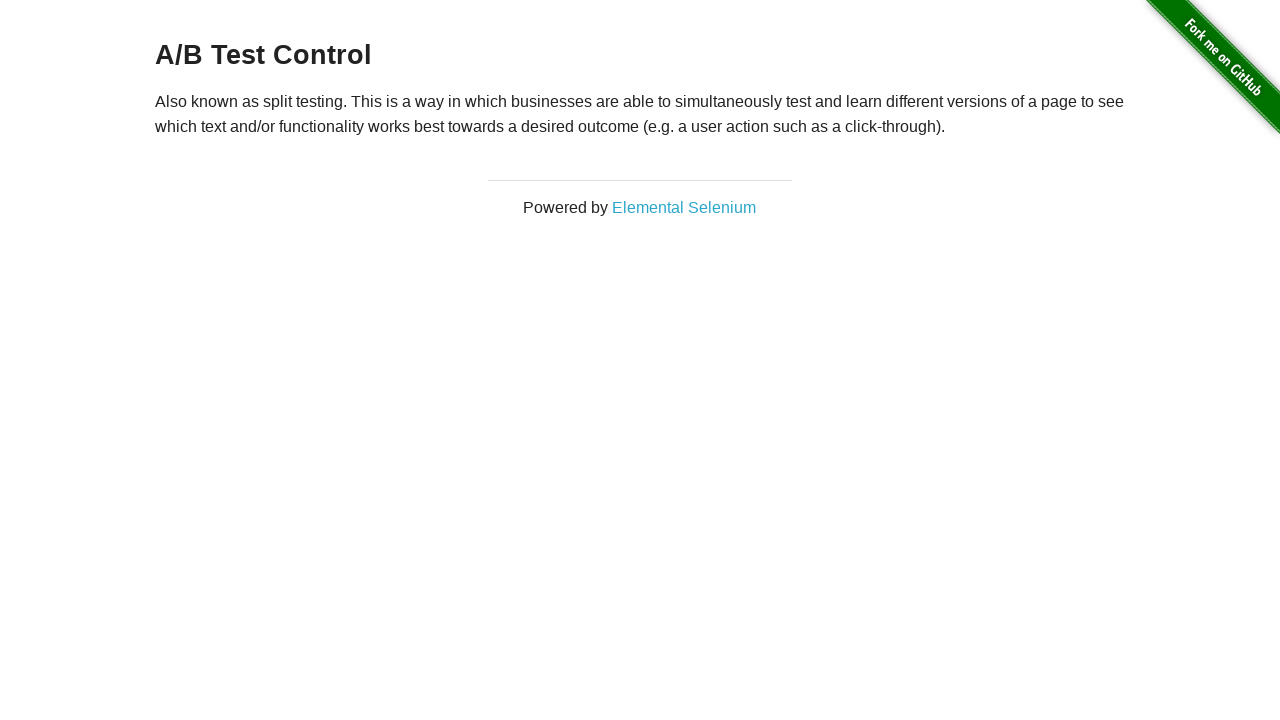

Verified page shows A/B test content (Variation 1 or Control)
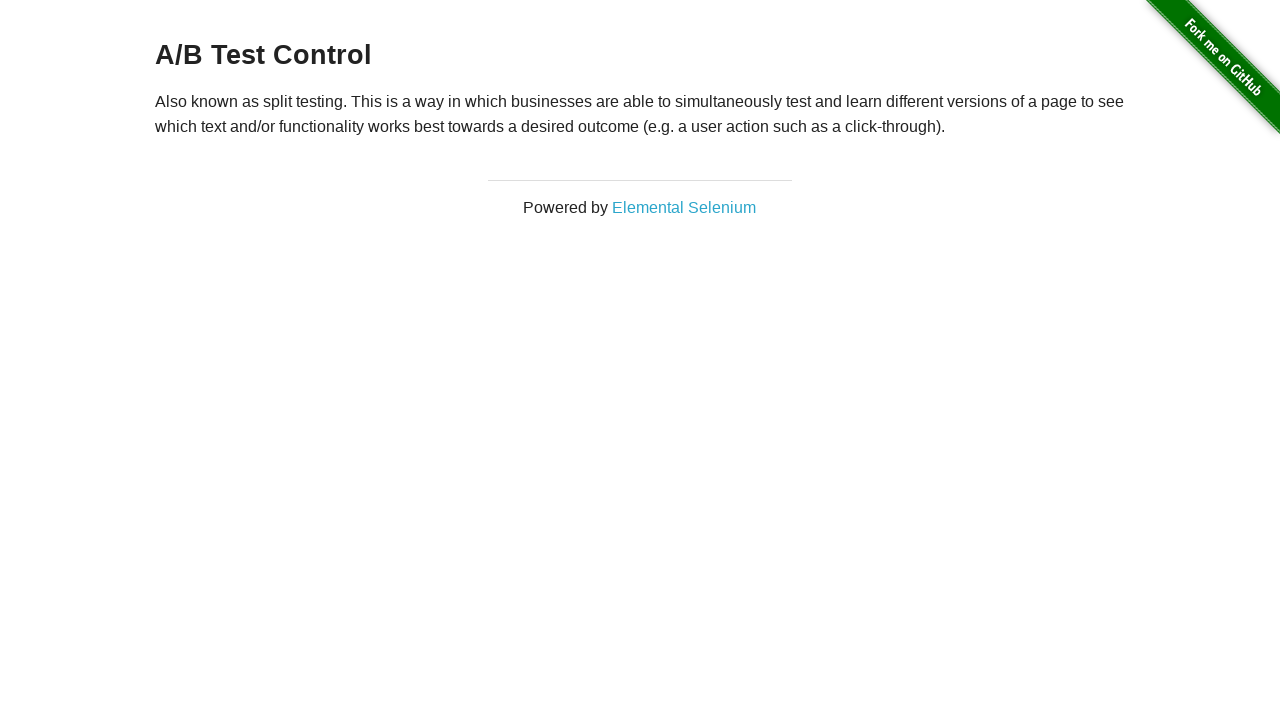

Added optimizelyOptOut cookie to opt out of A/B tests
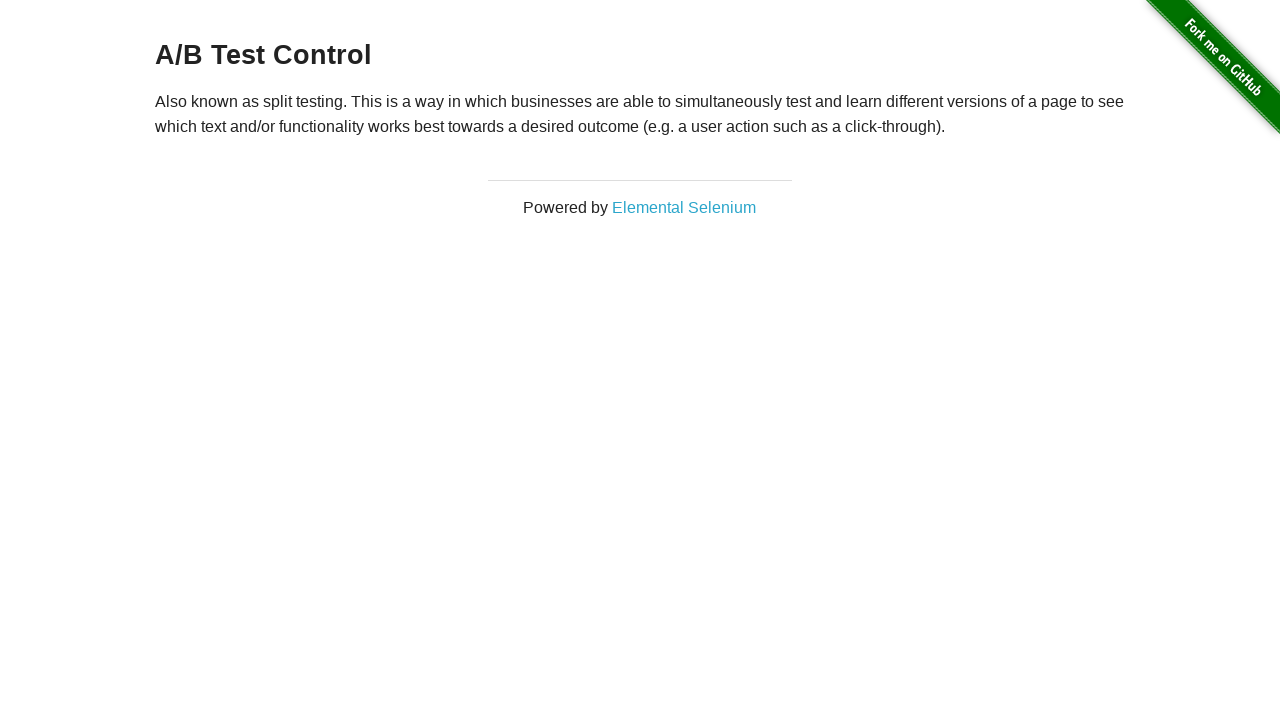

Reloaded page after adding opt-out cookie
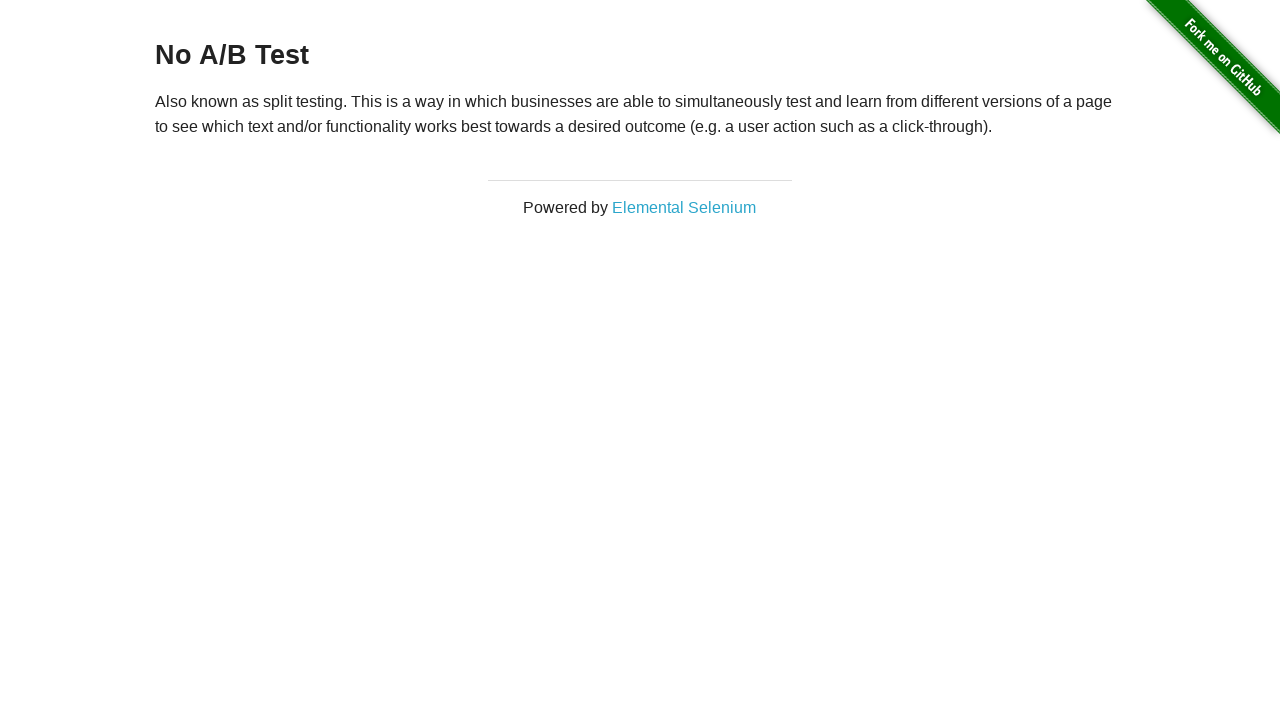

Waited for h3 heading after page reload
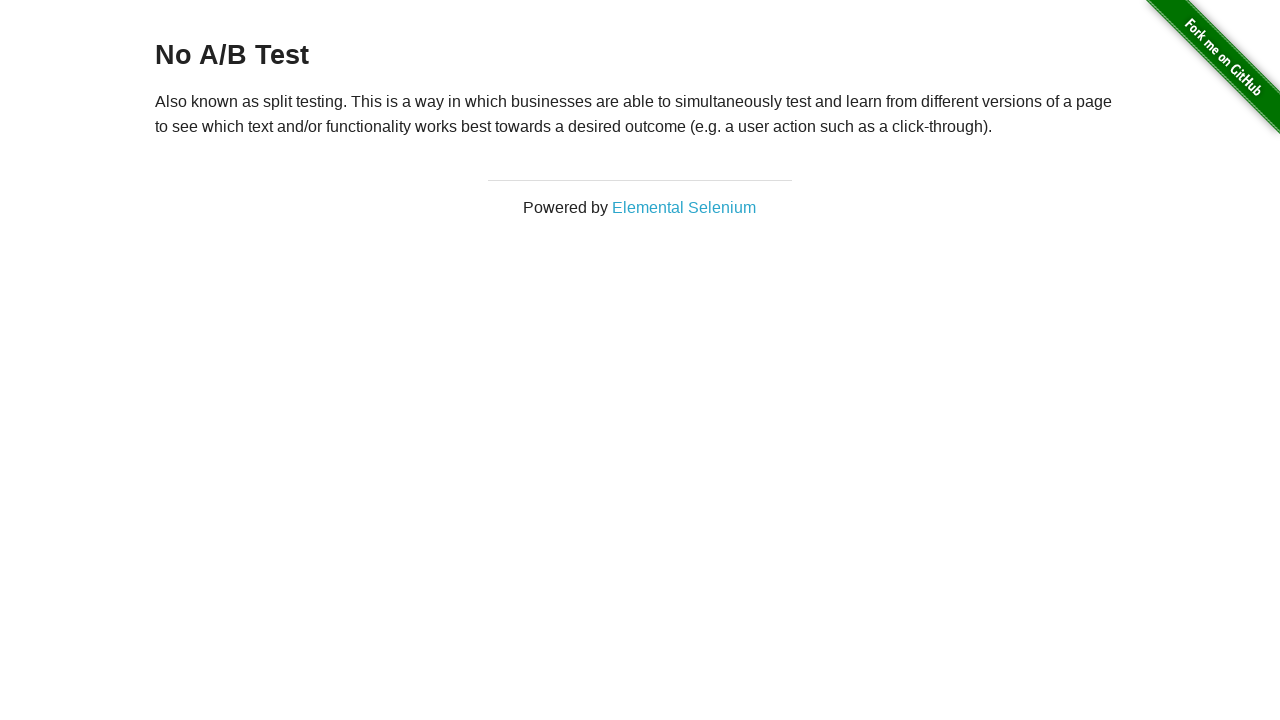

Retrieved heading text after opt-out: 'No A/B Test'
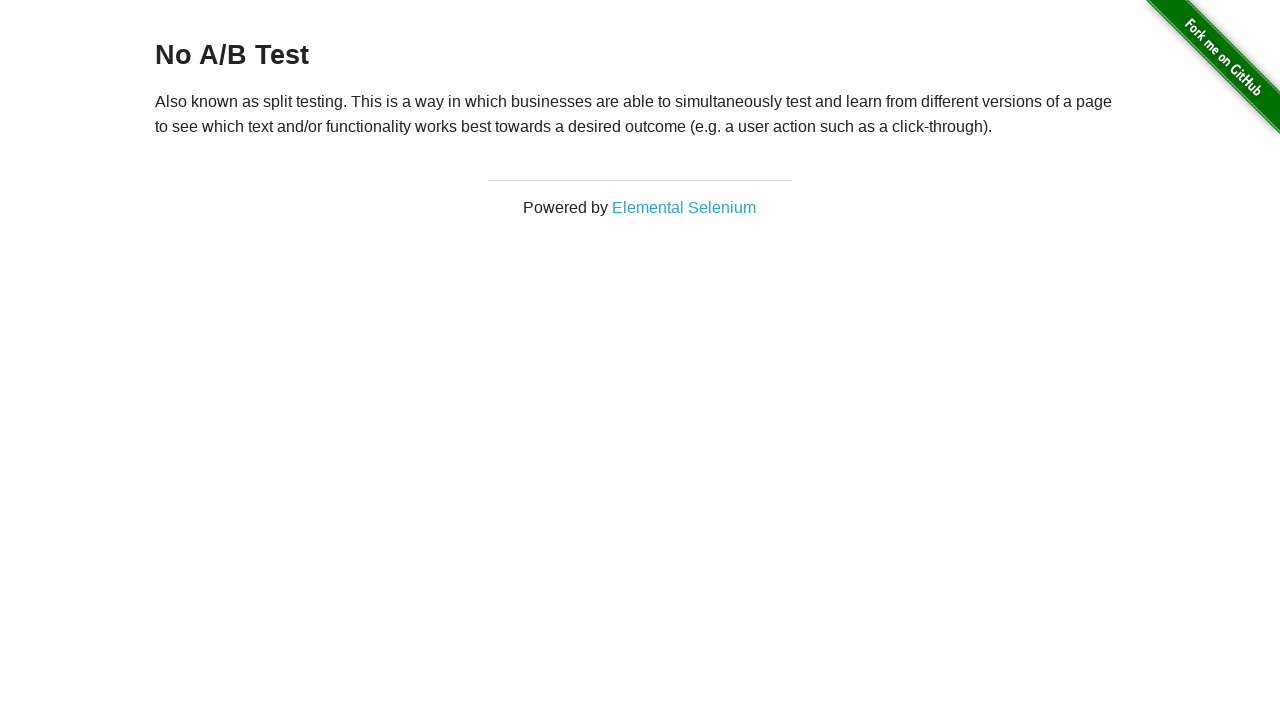

Verified opt-out successful - page shows 'No A/B Test' content
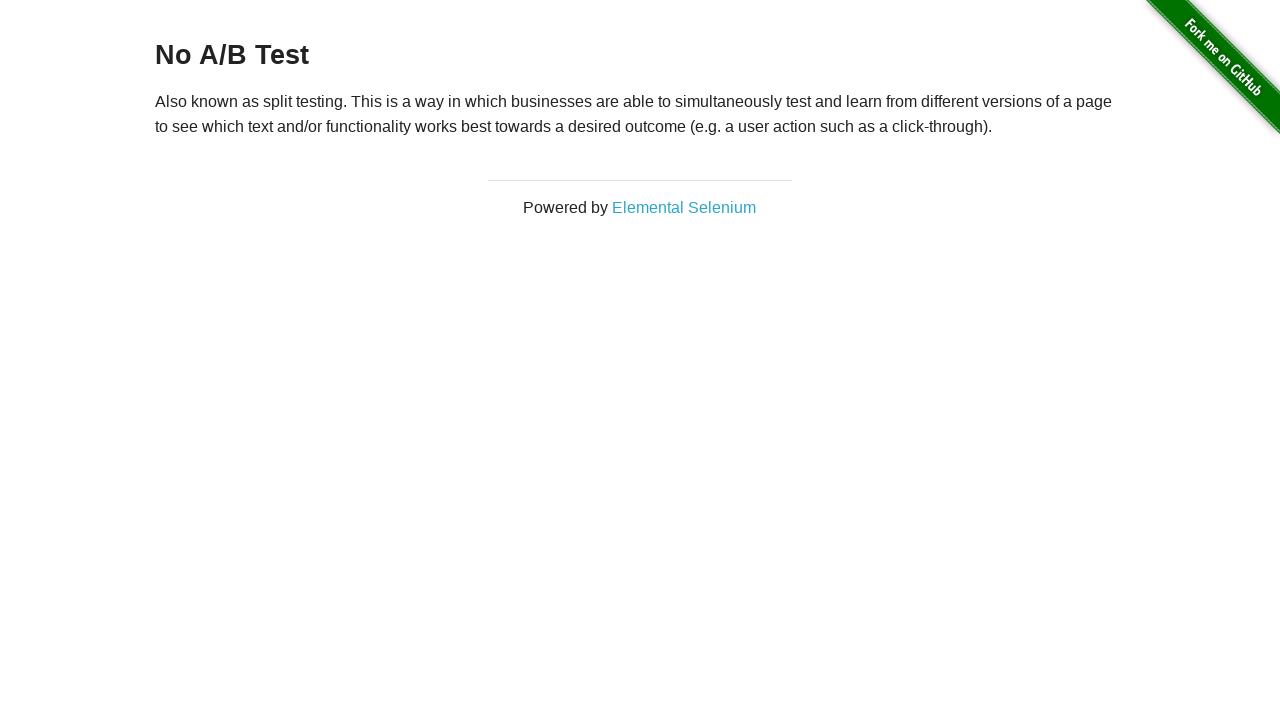

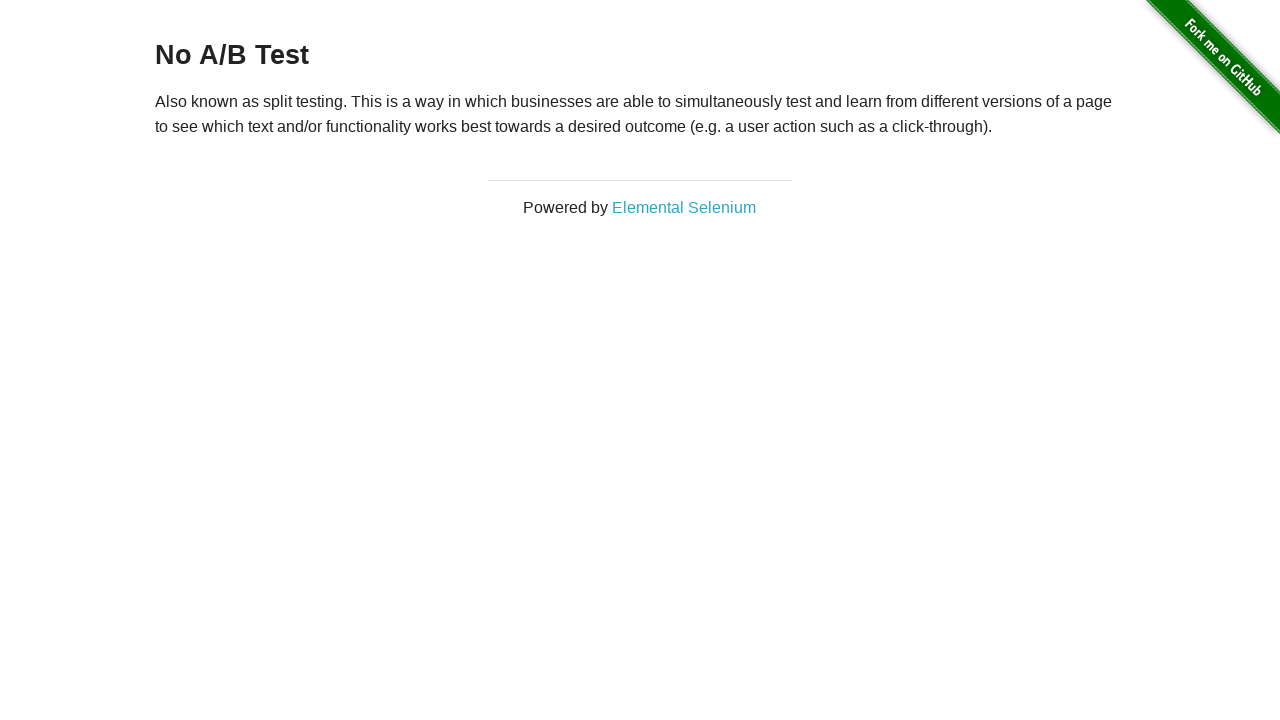